Tests the Practice Form submission with female student data (Jane Smith), filling in personal details and verifying the confirmation modal displays the submitted information correctly.

Starting URL: https://demoqa.com/automation-practice-form

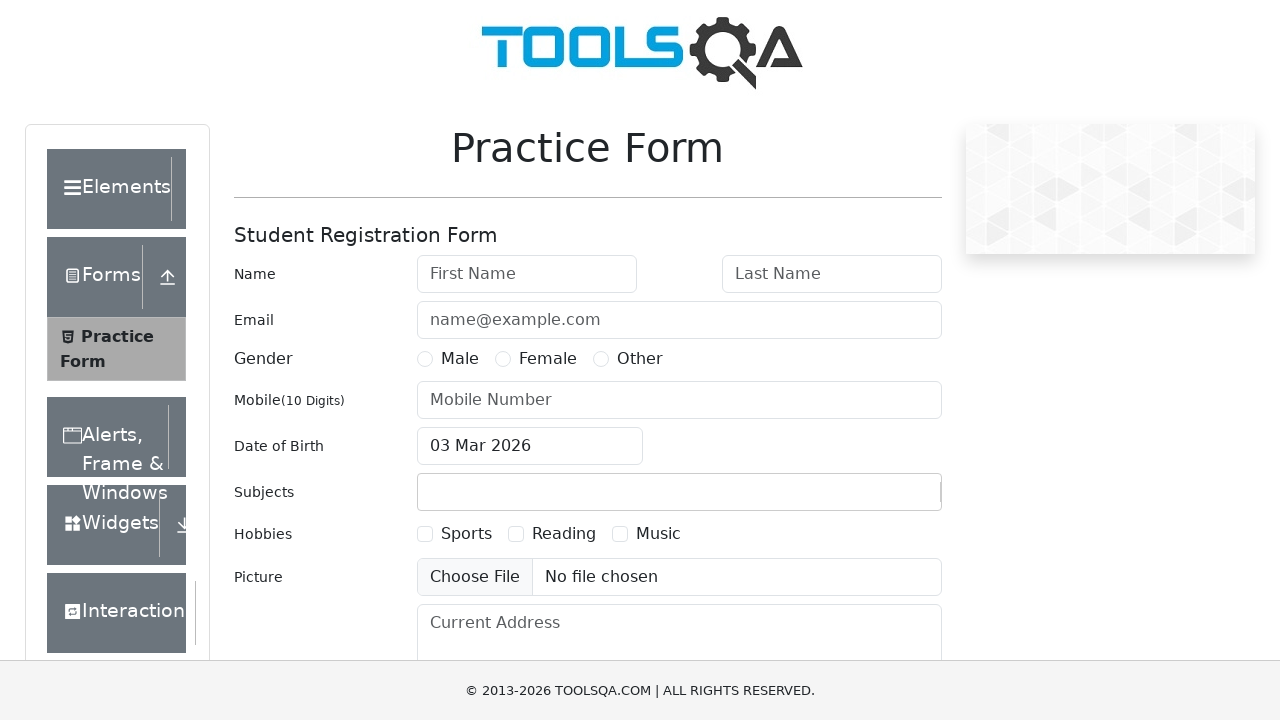

Filled first name field with 'Jane' on #firstName
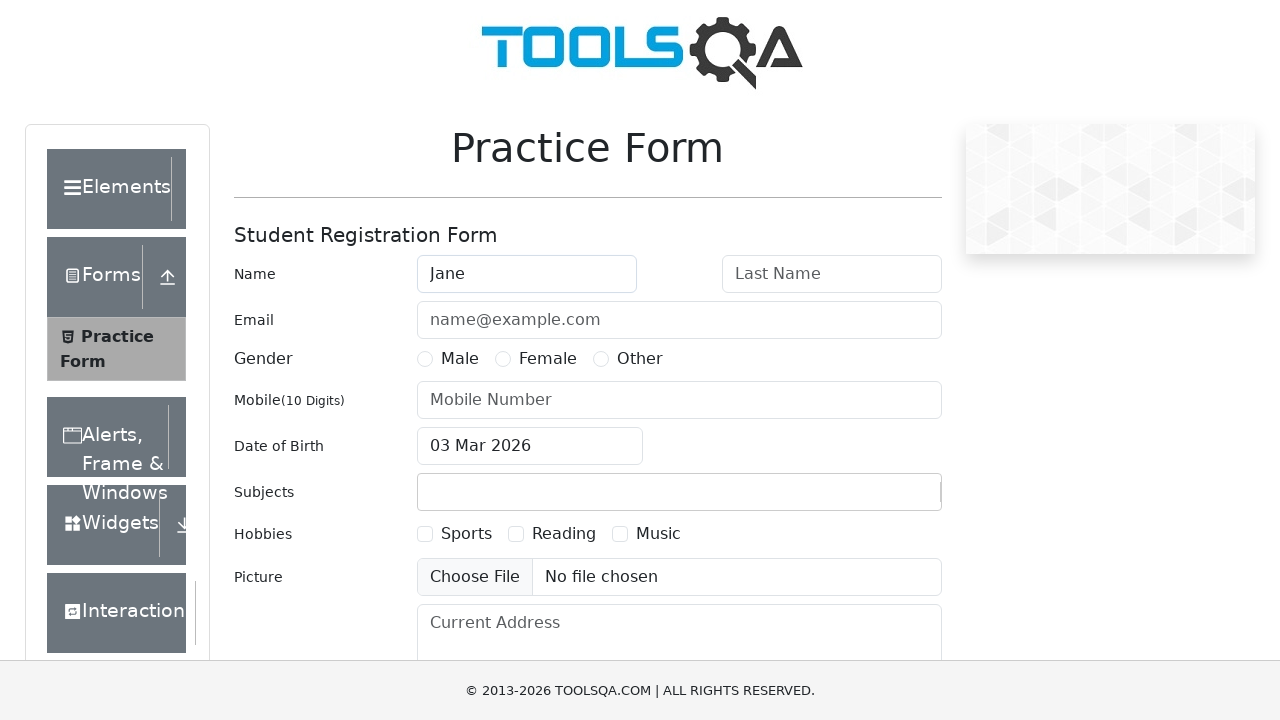

Filled last name field with 'Smith' on #lastName
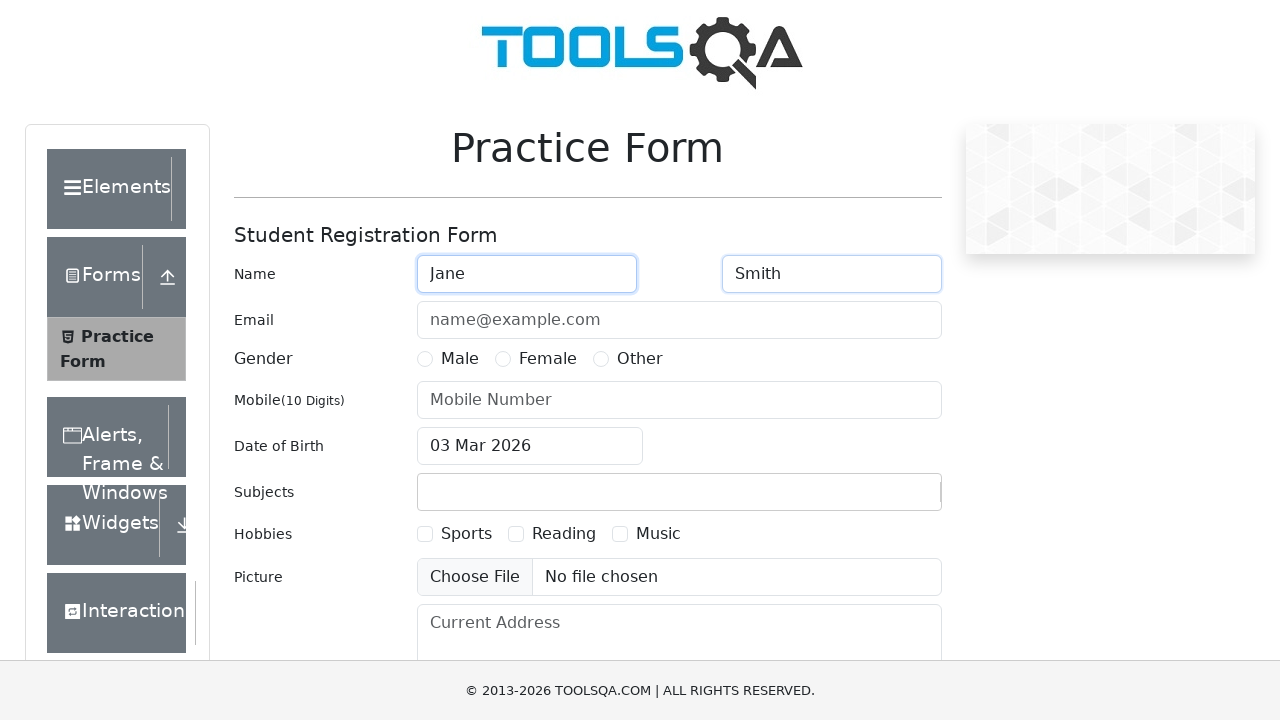

Filled email field with 'jane.smith@example.com' on #userEmail
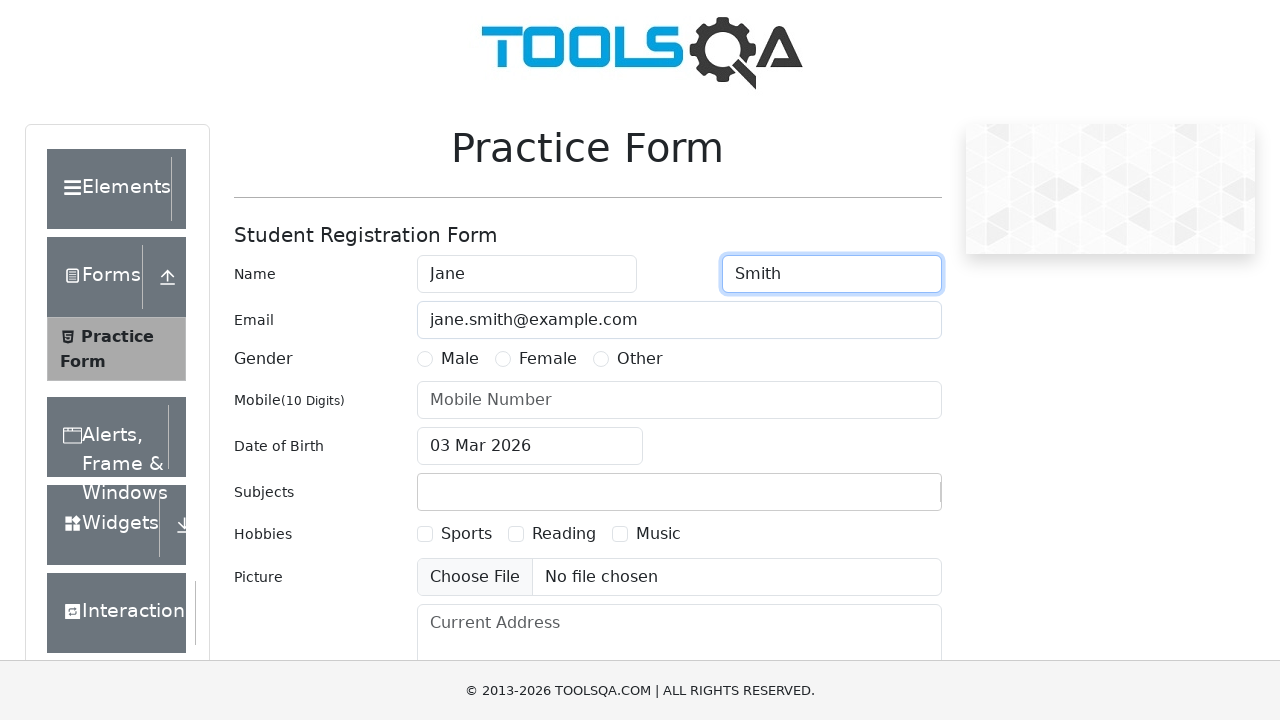

Selected Female gender option at (548, 359) on label[for='gender-radio-2']
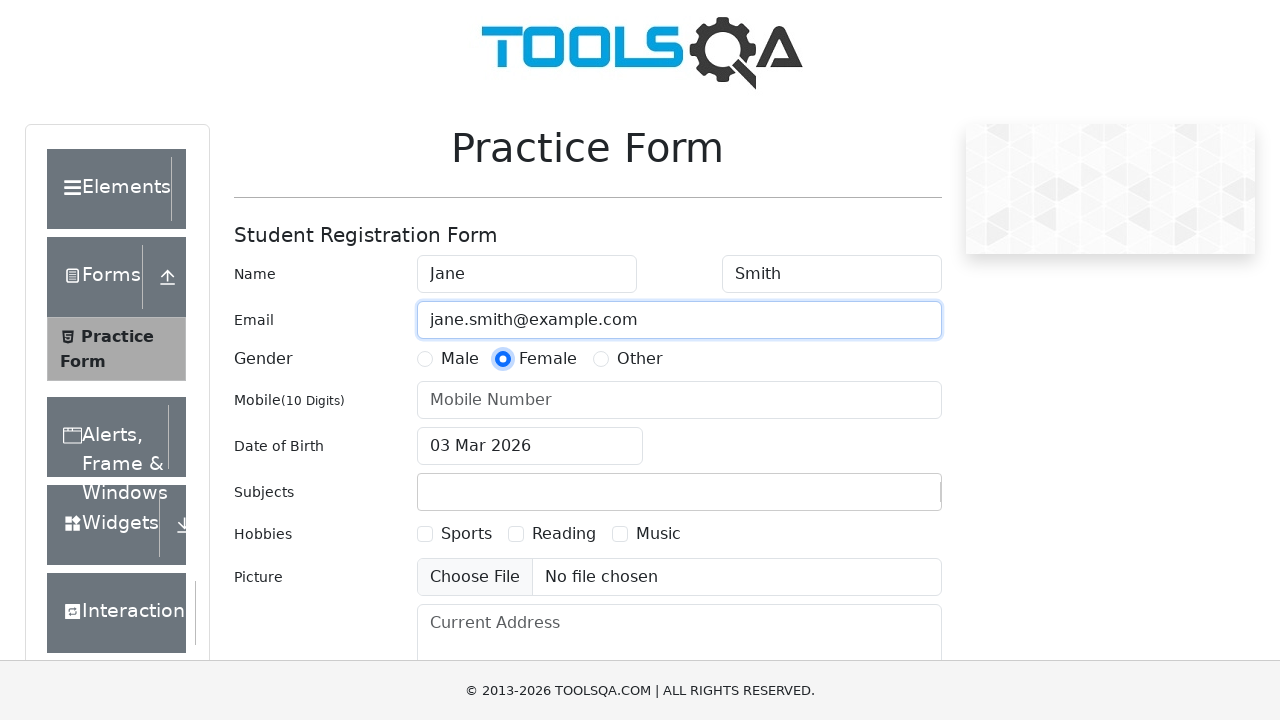

Filled mobile number field with '9876543210' on #userNumber
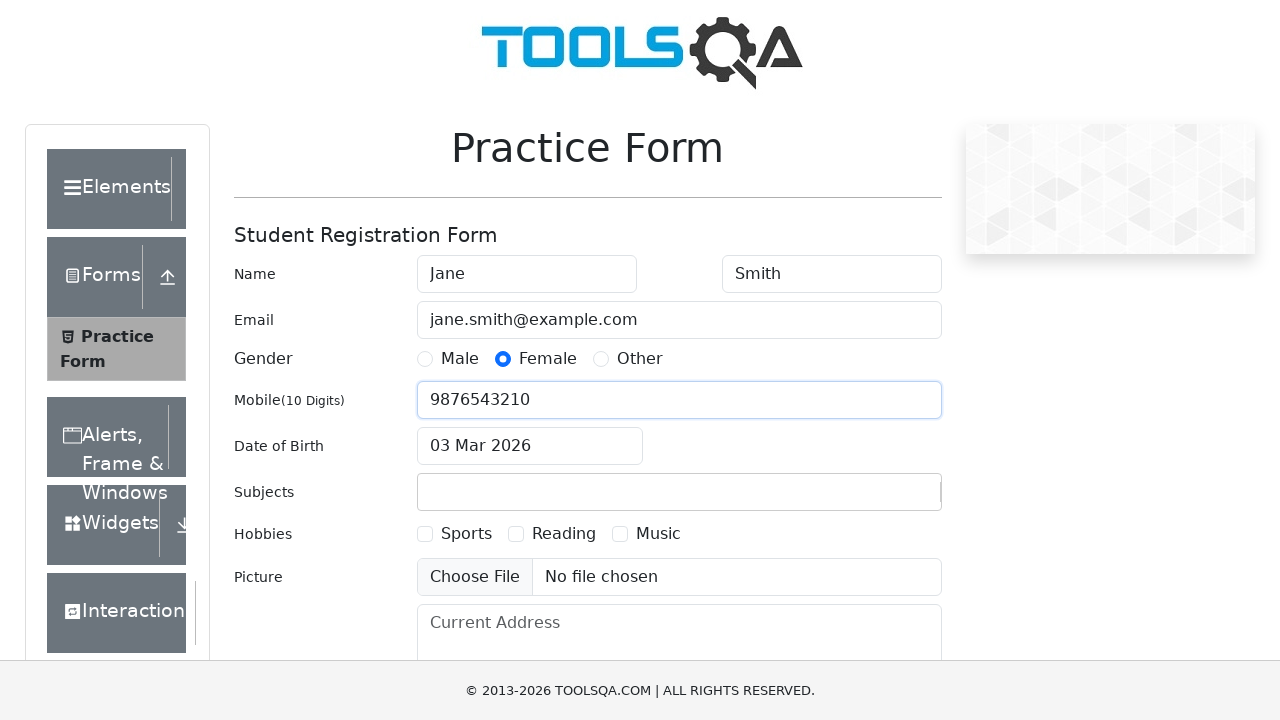

Scrolled submit button into view
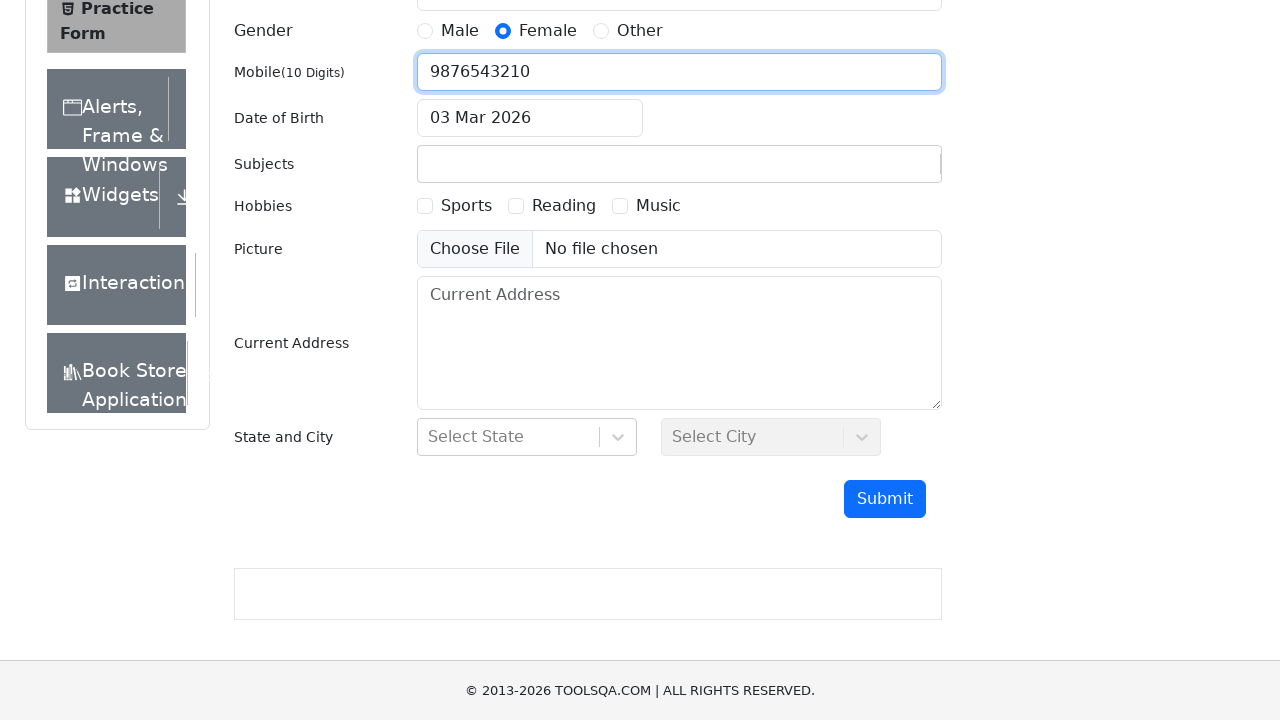

Clicked submit button to submit the practice form at (885, 499) on #submit
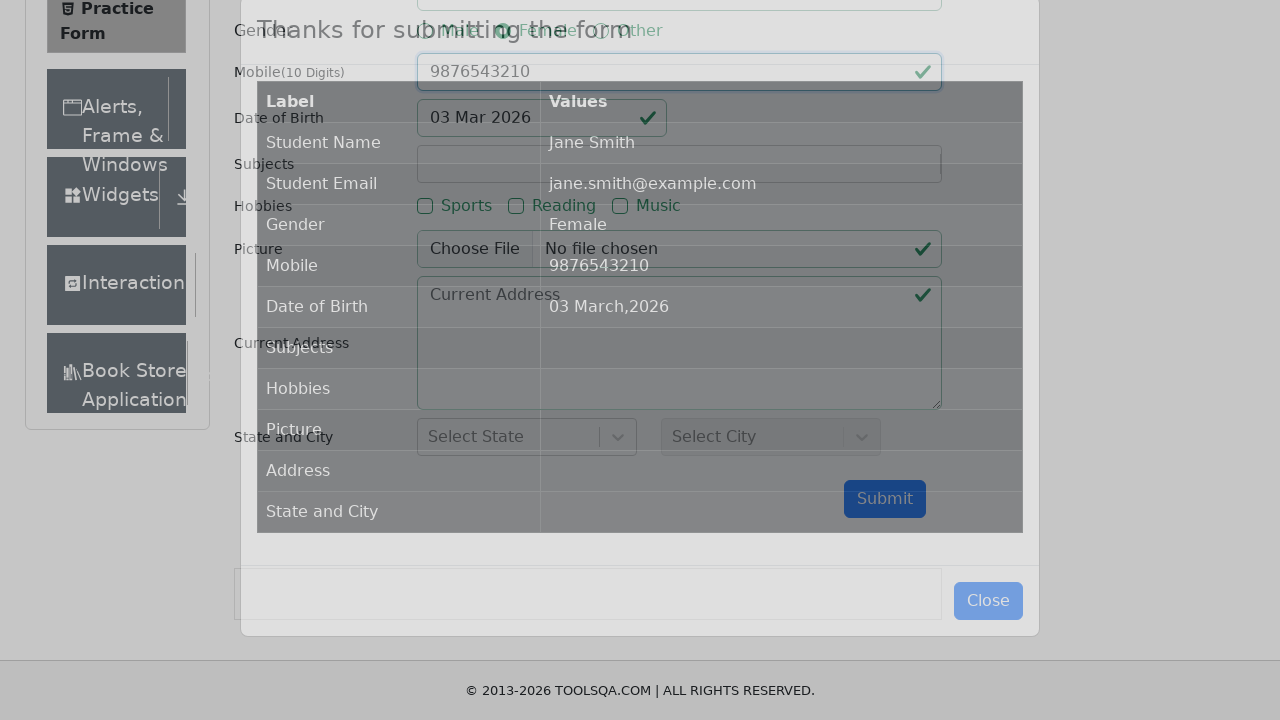

Confirmation modal appeared and became visible
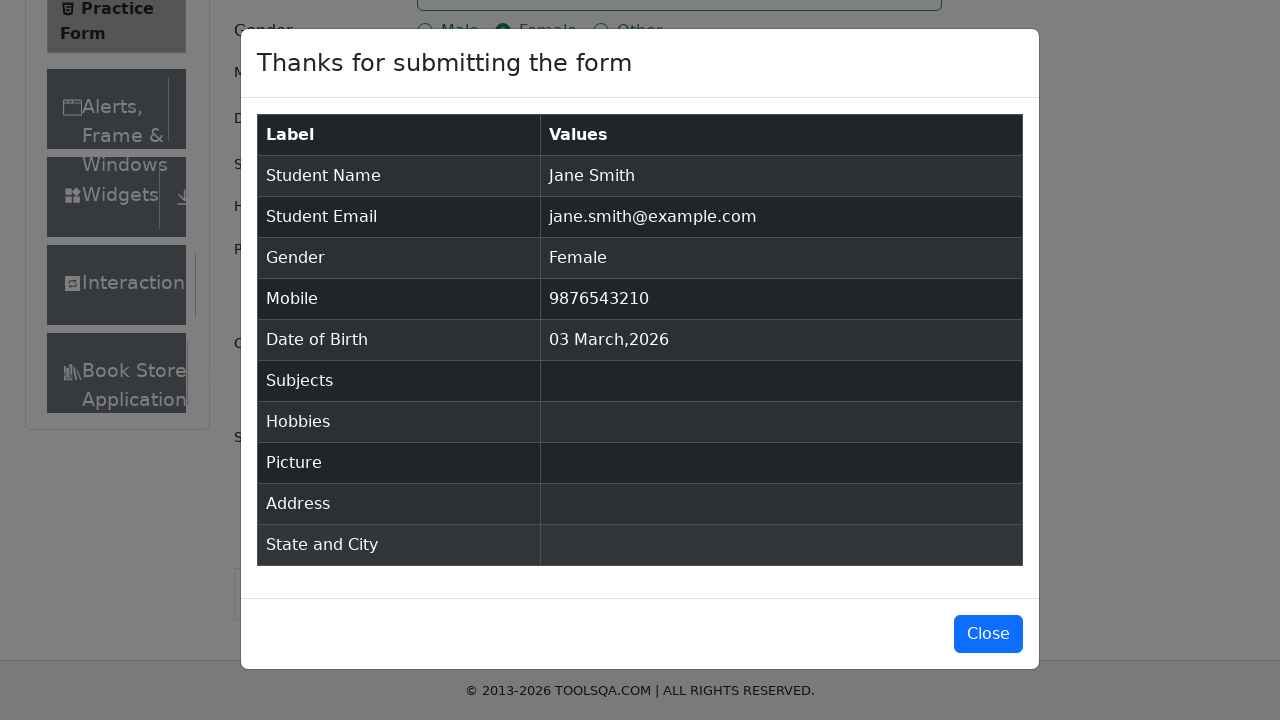

Retrieved modal body text content for verification
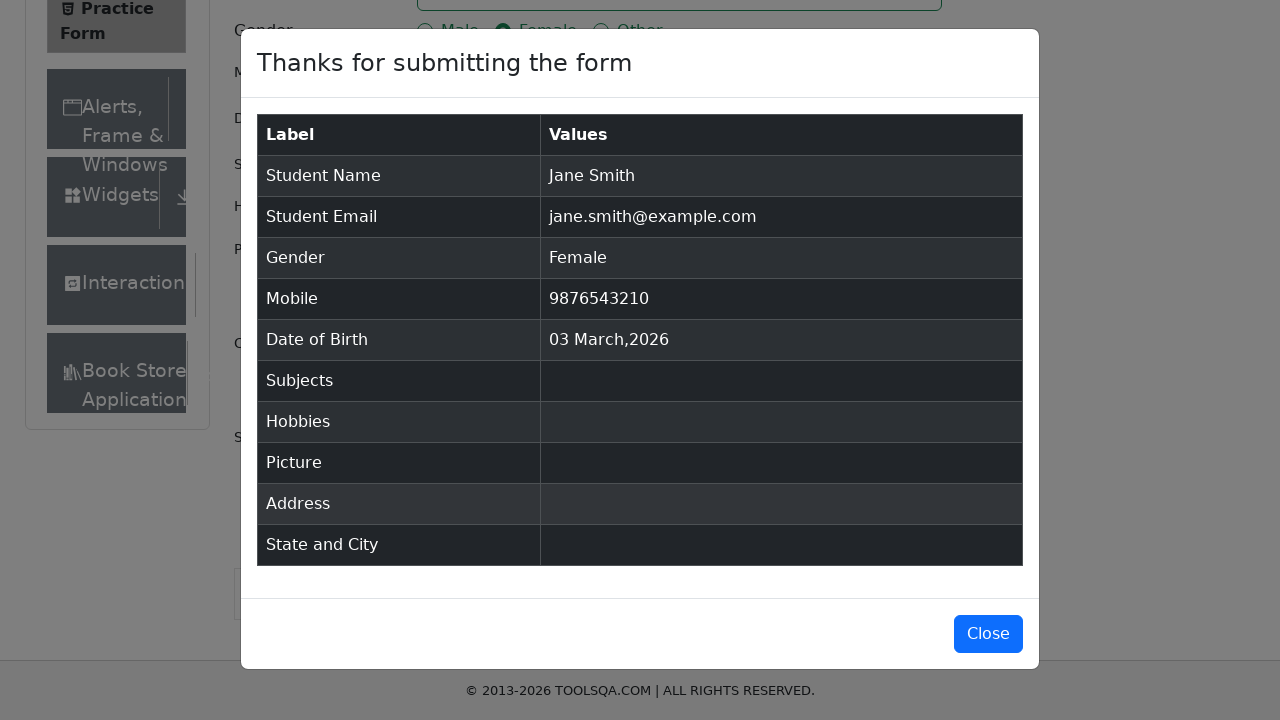

Verified confirmation modal contains student full name 'Jane Smith'
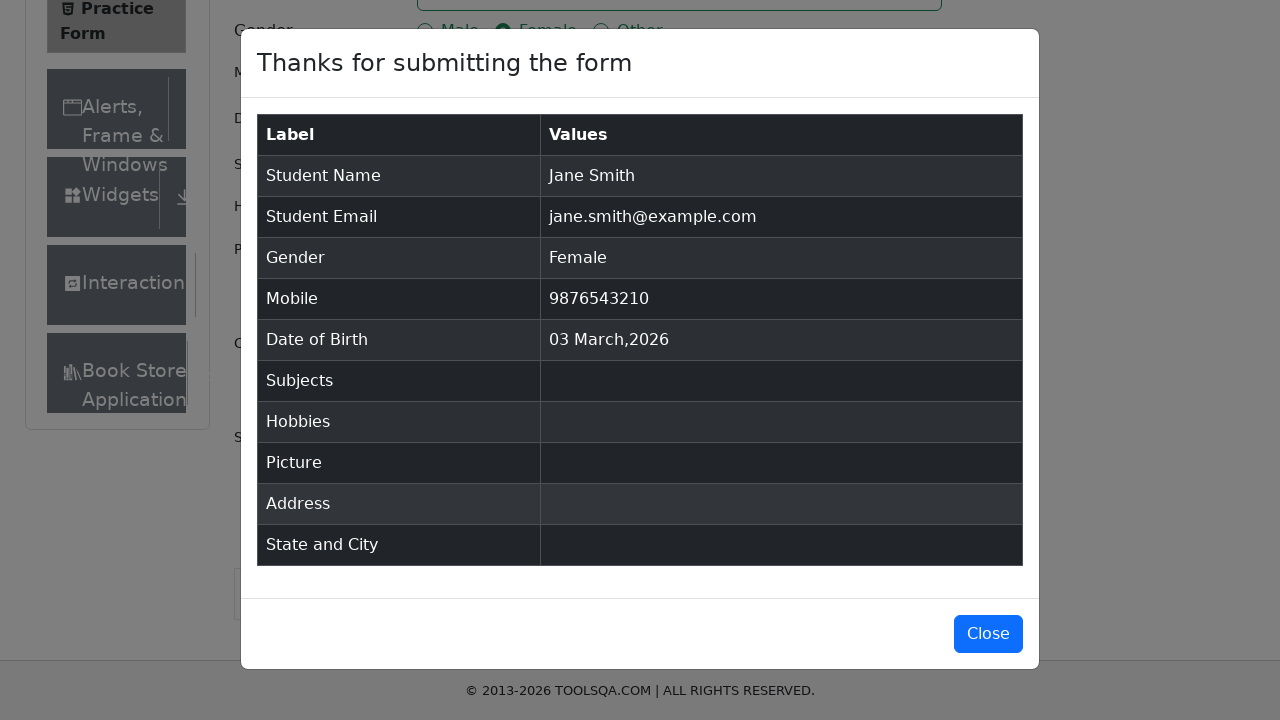

Verified confirmation modal contains student email 'jane.smith@example.com'
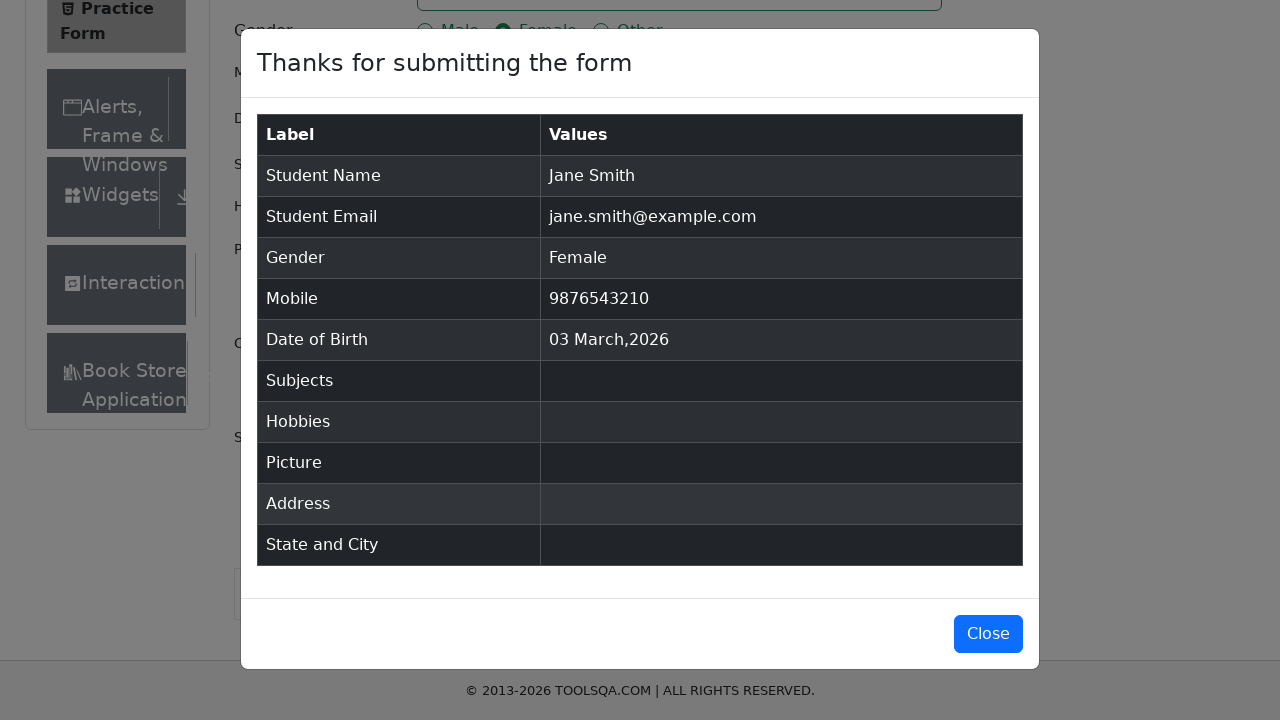

Clicked close button to dismiss the confirmation modal at (988, 634) on #closeLargeModal
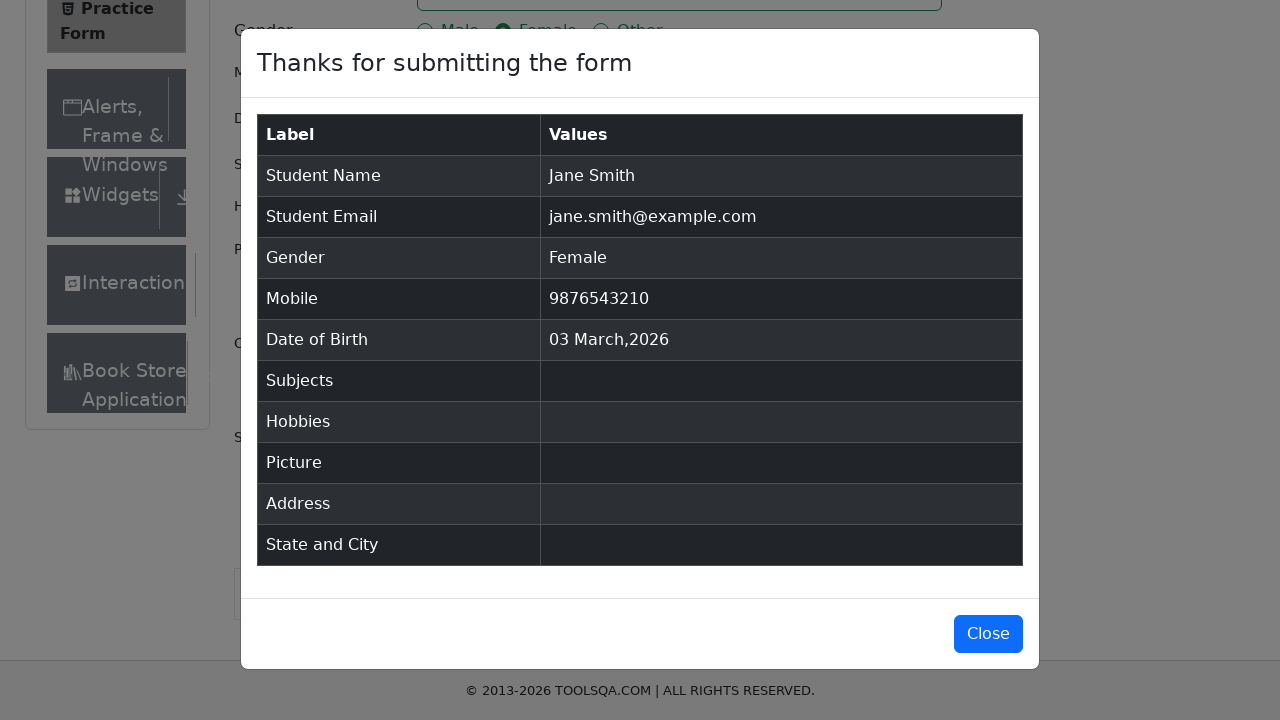

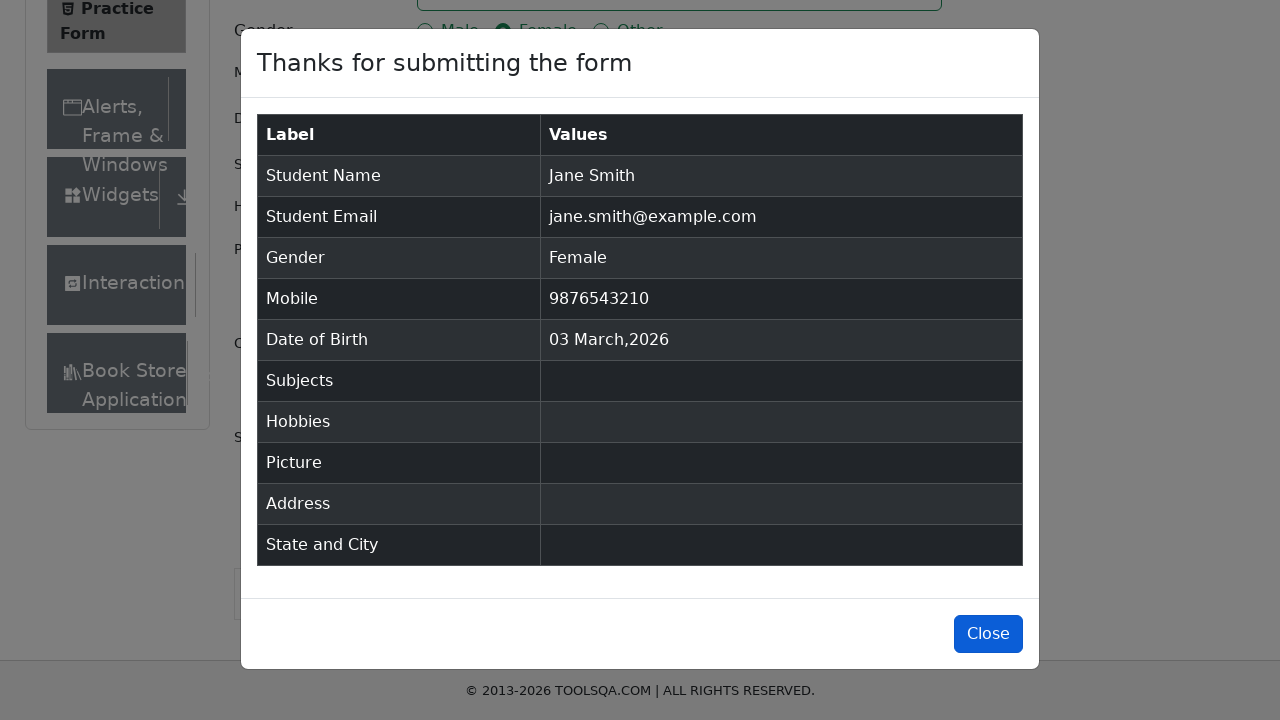